Tests the language search functionality on 99 Bottles of Beer website by searching for "python" and verifying that search results contain the search term in their names.

Starting URL: https://www.99-bottles-of-beer.net/

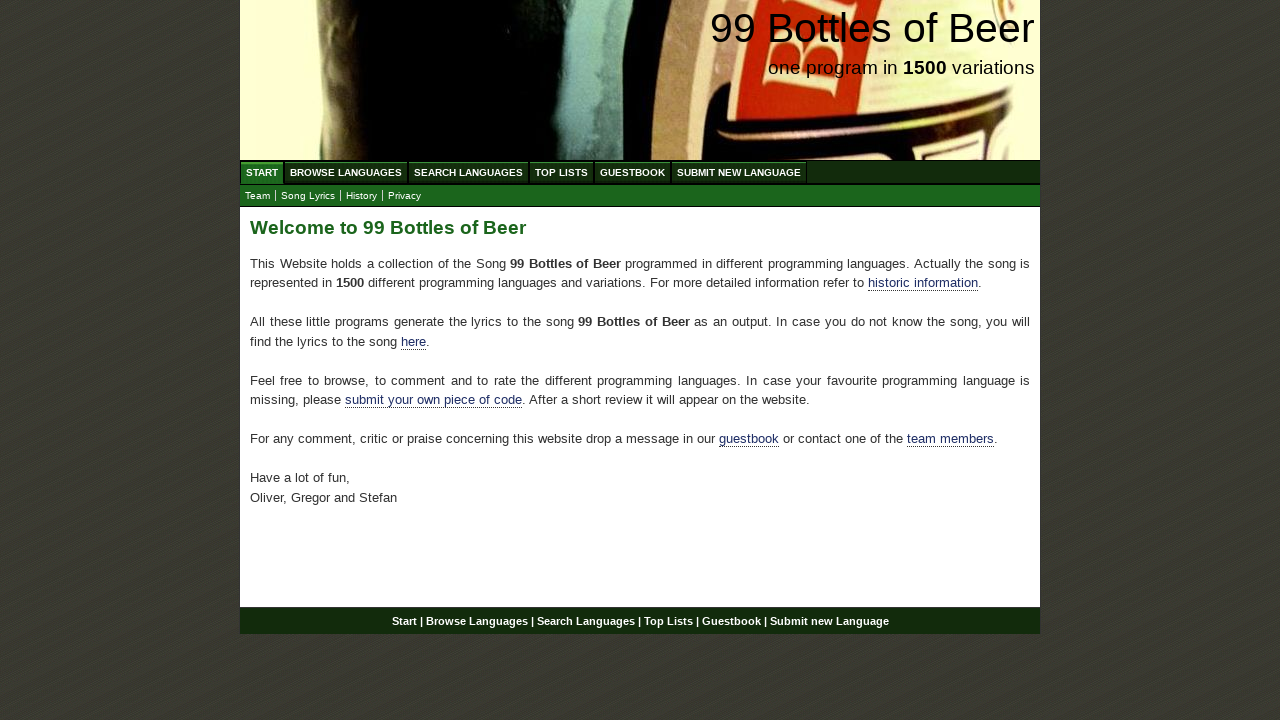

Clicked on Search Languages menu at (468, 172) on xpath=//ul[@id='menu']//li//a[@href='/search.html']
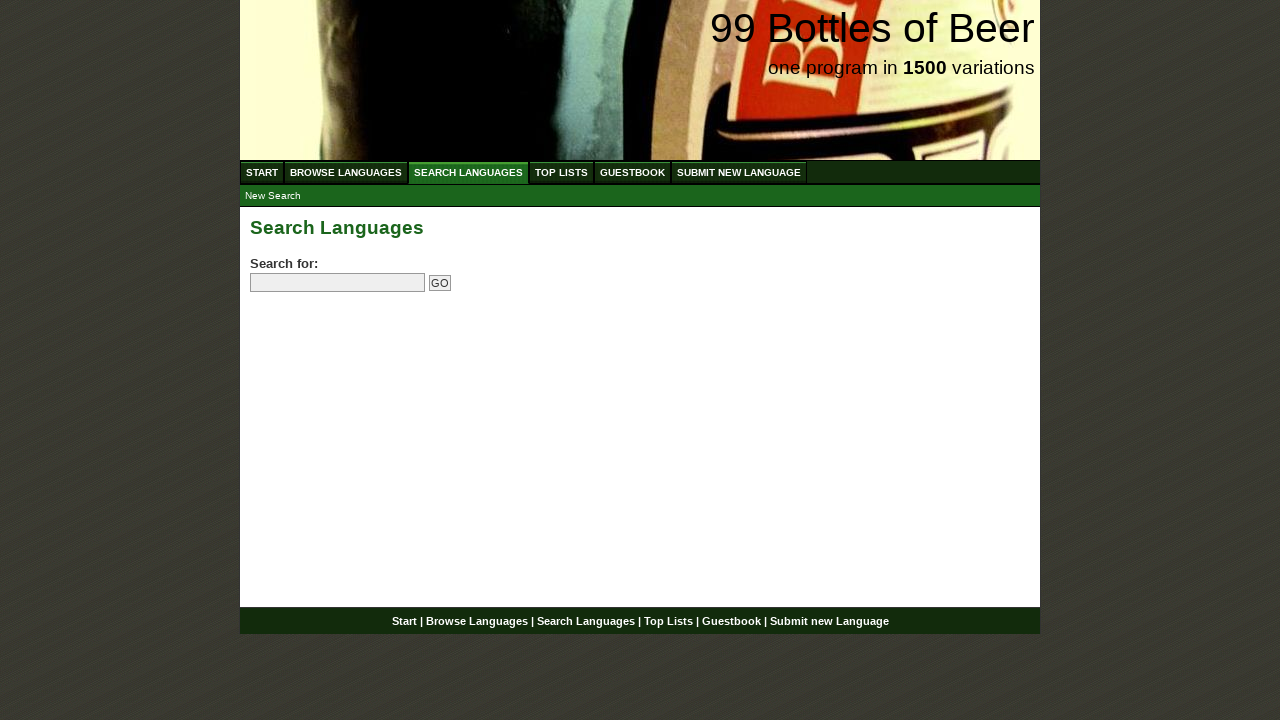

Clicked on search field to focus it at (338, 283) on input[name='search']
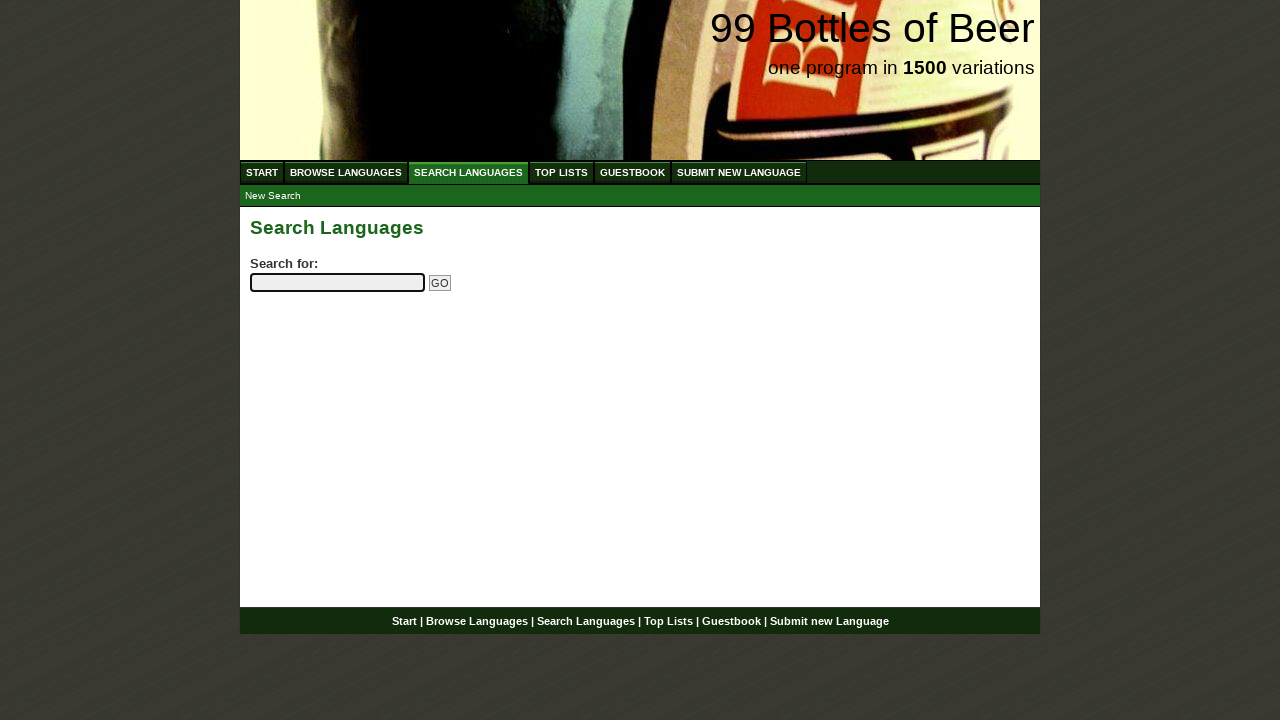

Filled search field with 'python' on input[name='search']
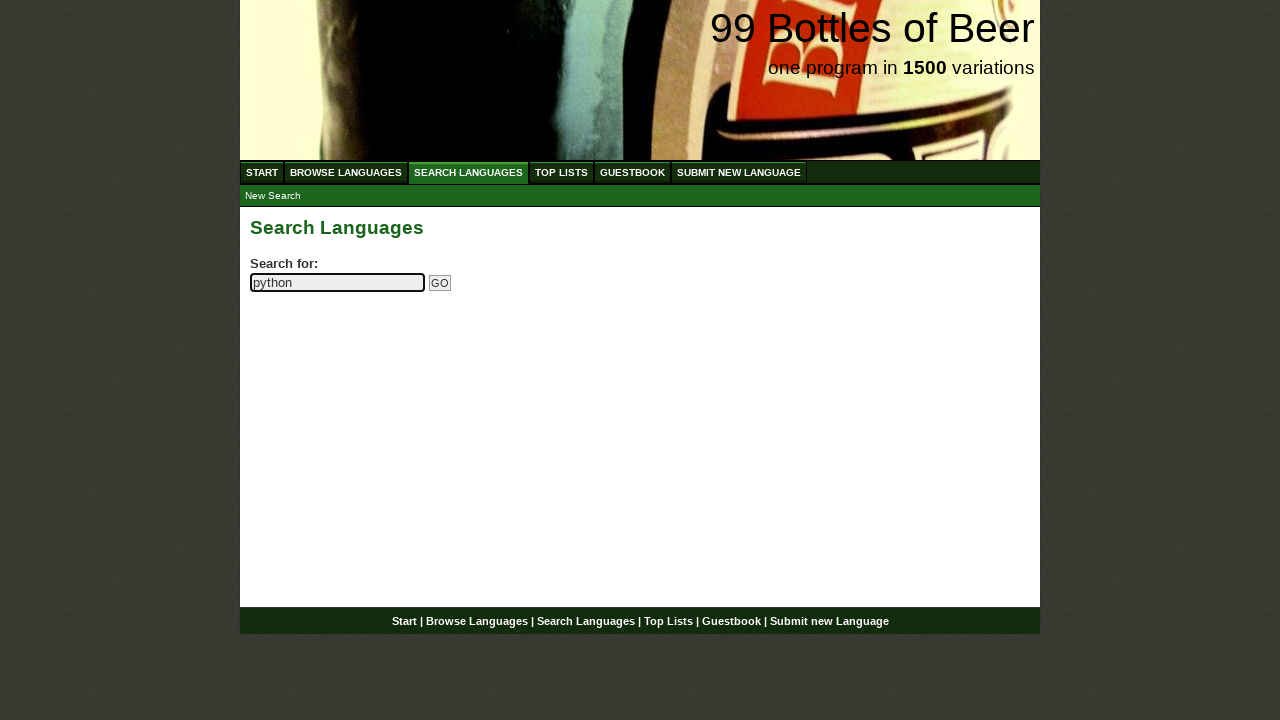

Clicked the Go button to submit search at (440, 283) on input[name='submitsearch']
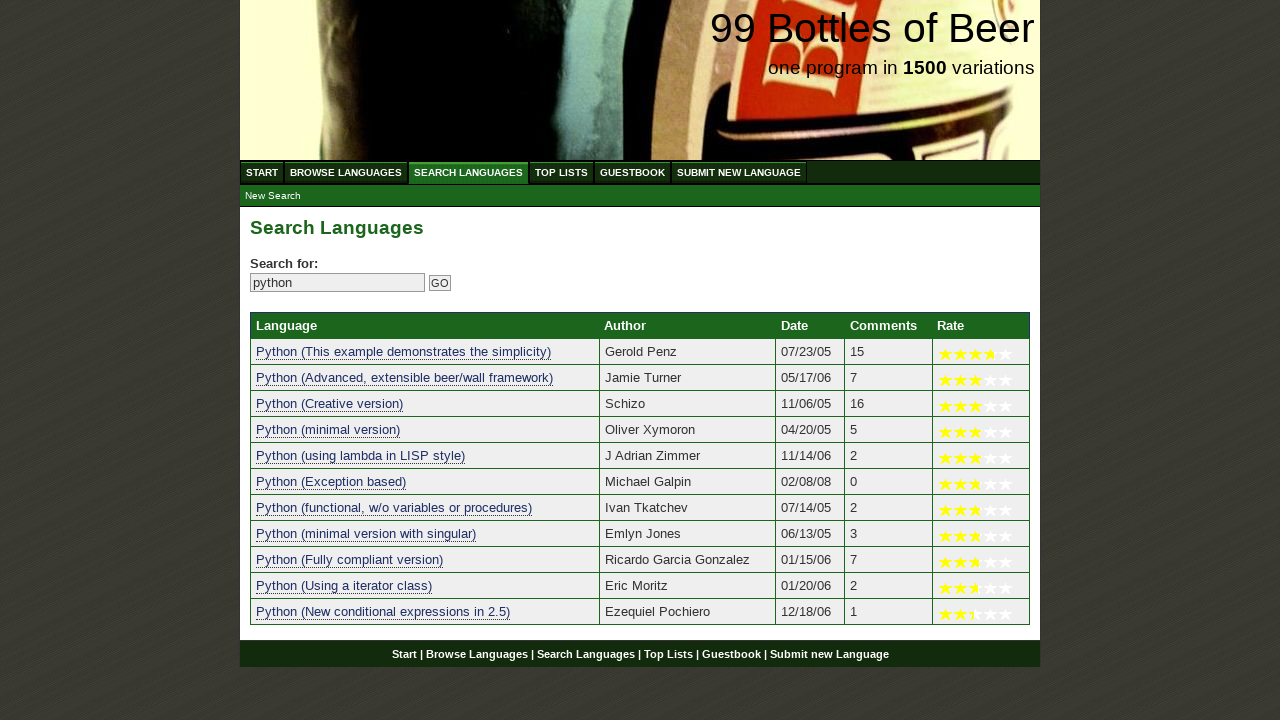

Search results table loaded successfully
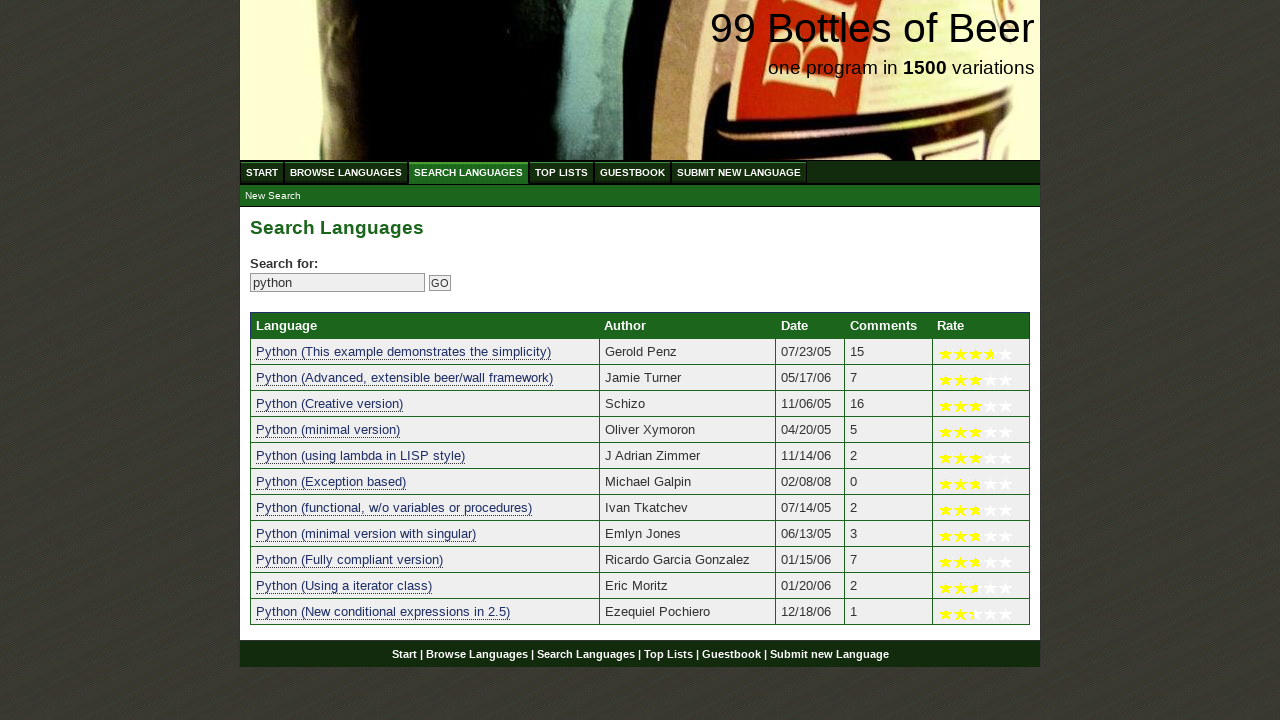

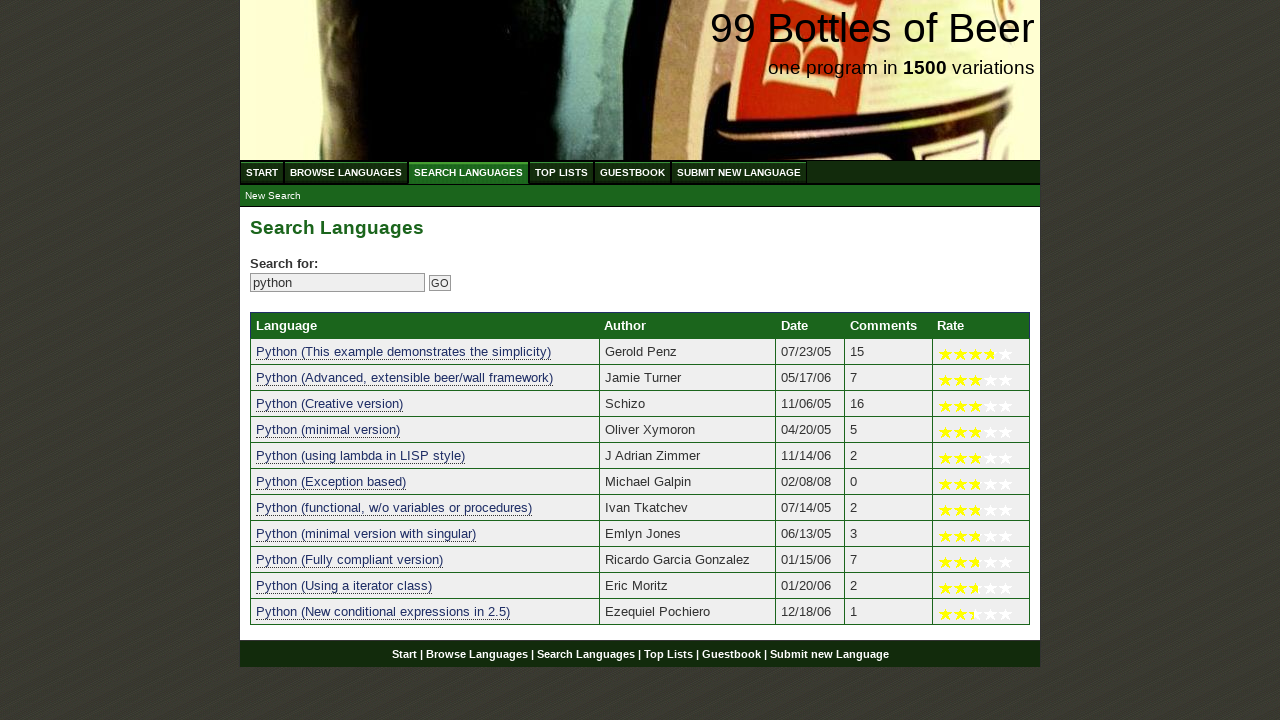